Tests filling a username field and submitting the form, then verifies the submitted value is displayed

Starting URL: https://testpages.eviltester.com/styled/basic-html-form-test.html

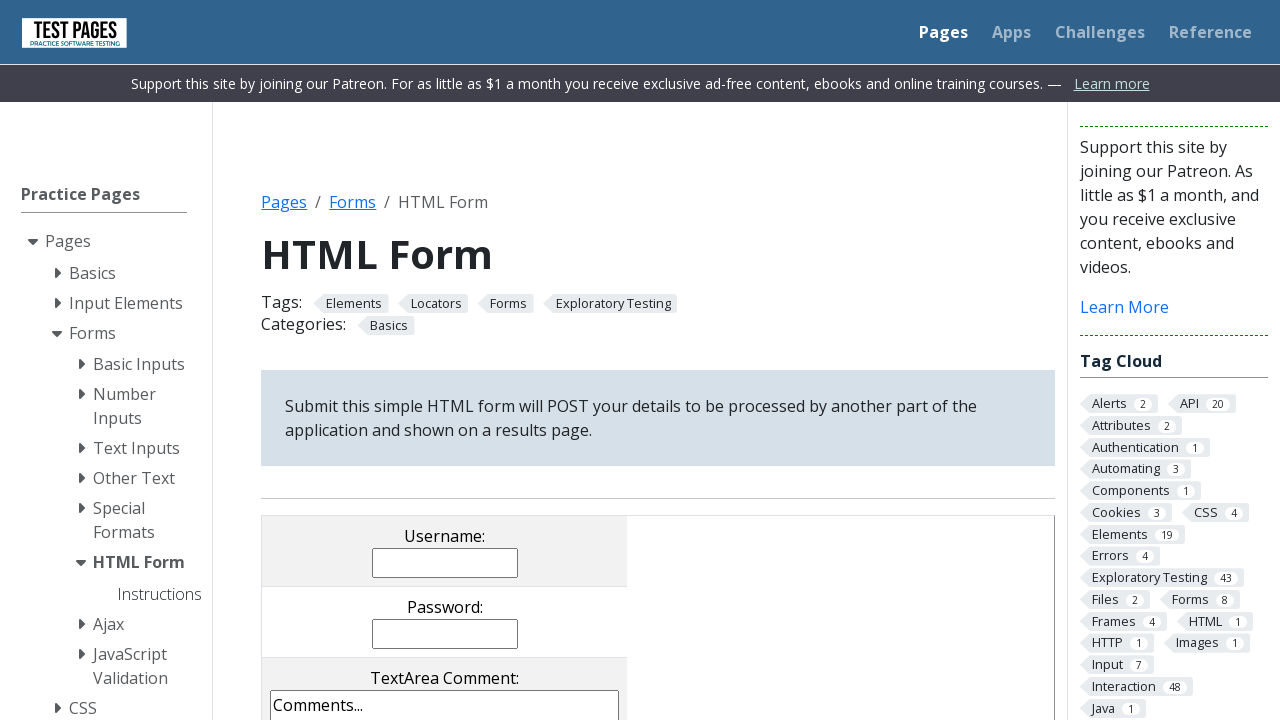

Filled username field with 'Evgeniia' on input[name='username']
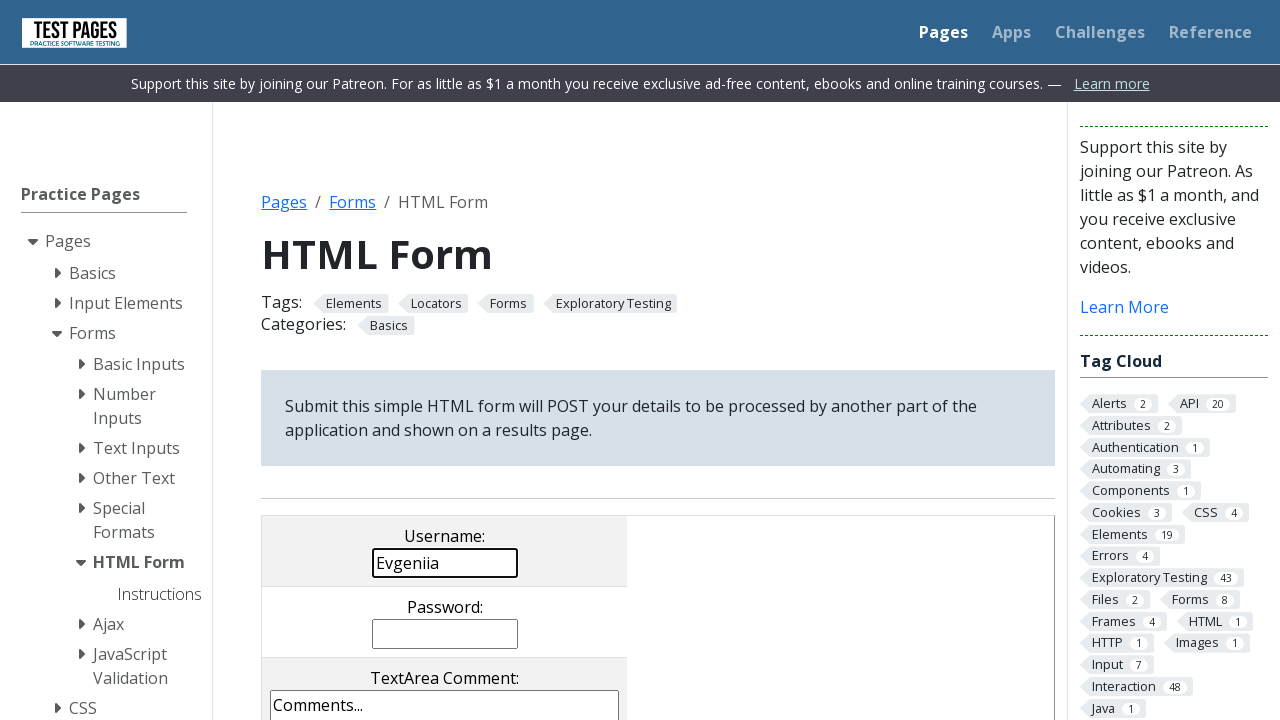

Clicked submit button at (504, 360) on input[value='submit']
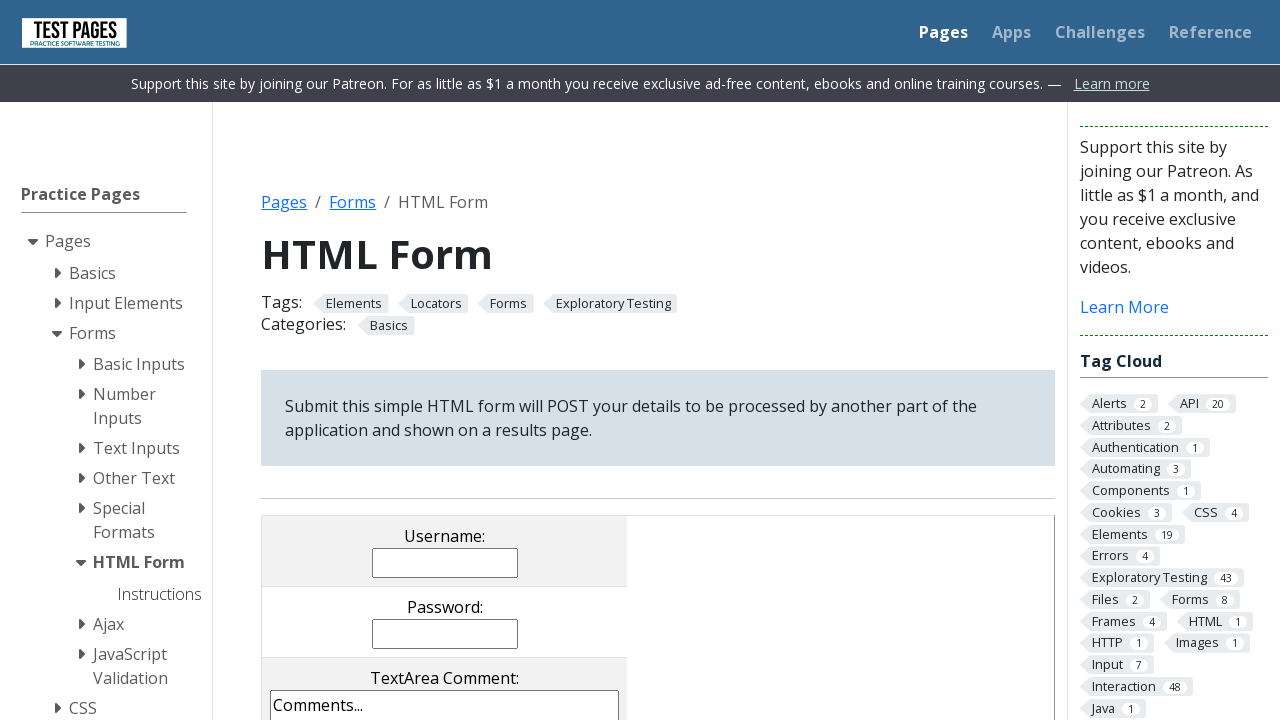

Verified submitted username value is displayed
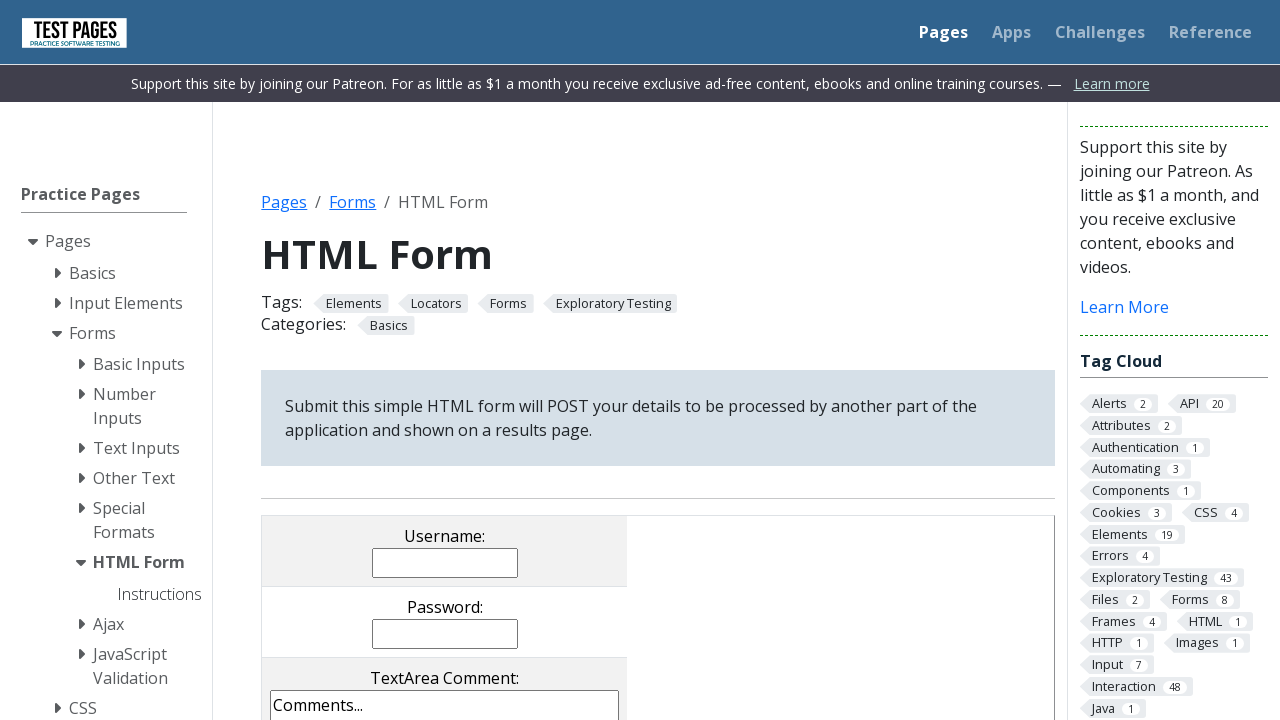

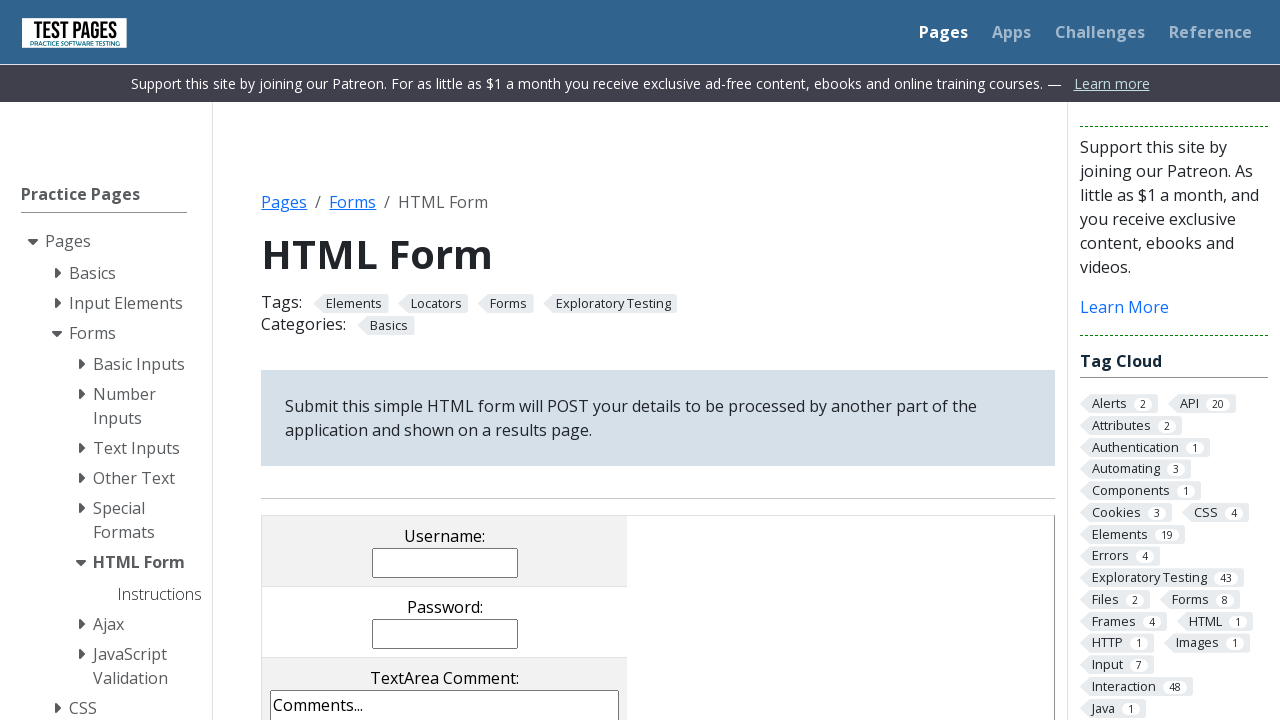